Tests drag and drop functionality by using mouse actions to drag column A to column B's position and verifying the swap occurred

Starting URL: https://the-internet.herokuapp.com/drag_and_drop

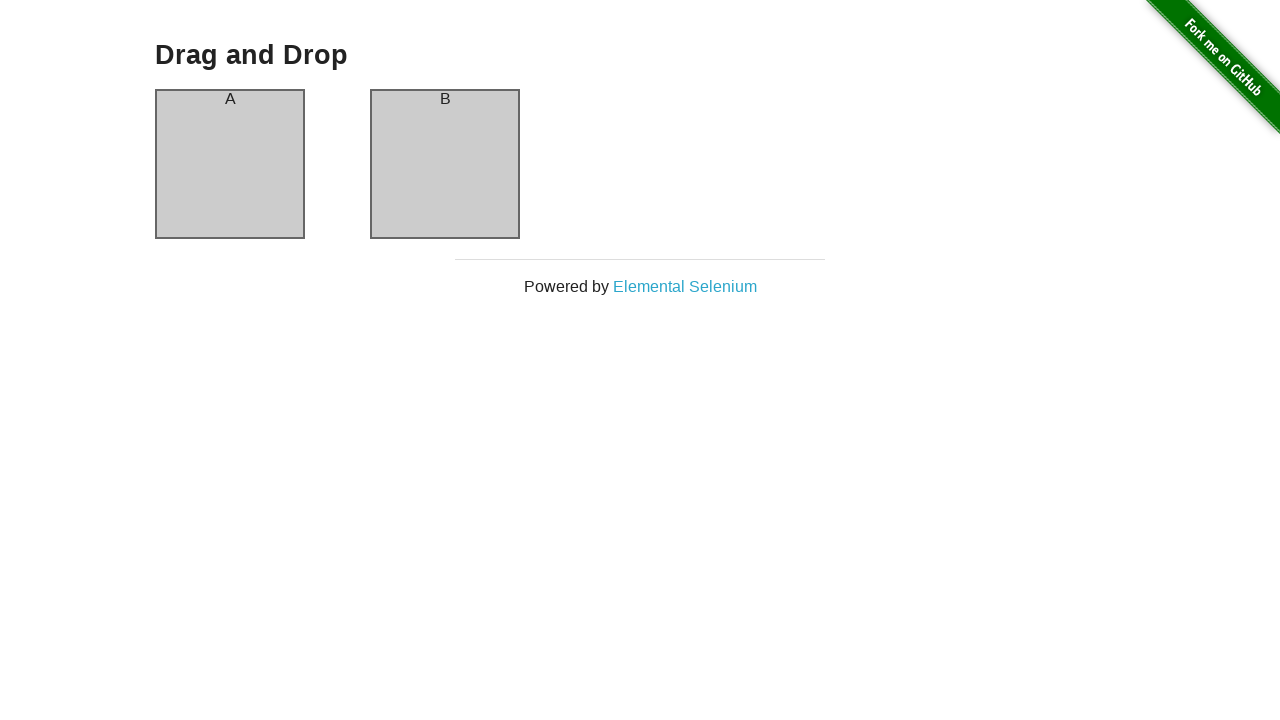

Waited for column A element to load
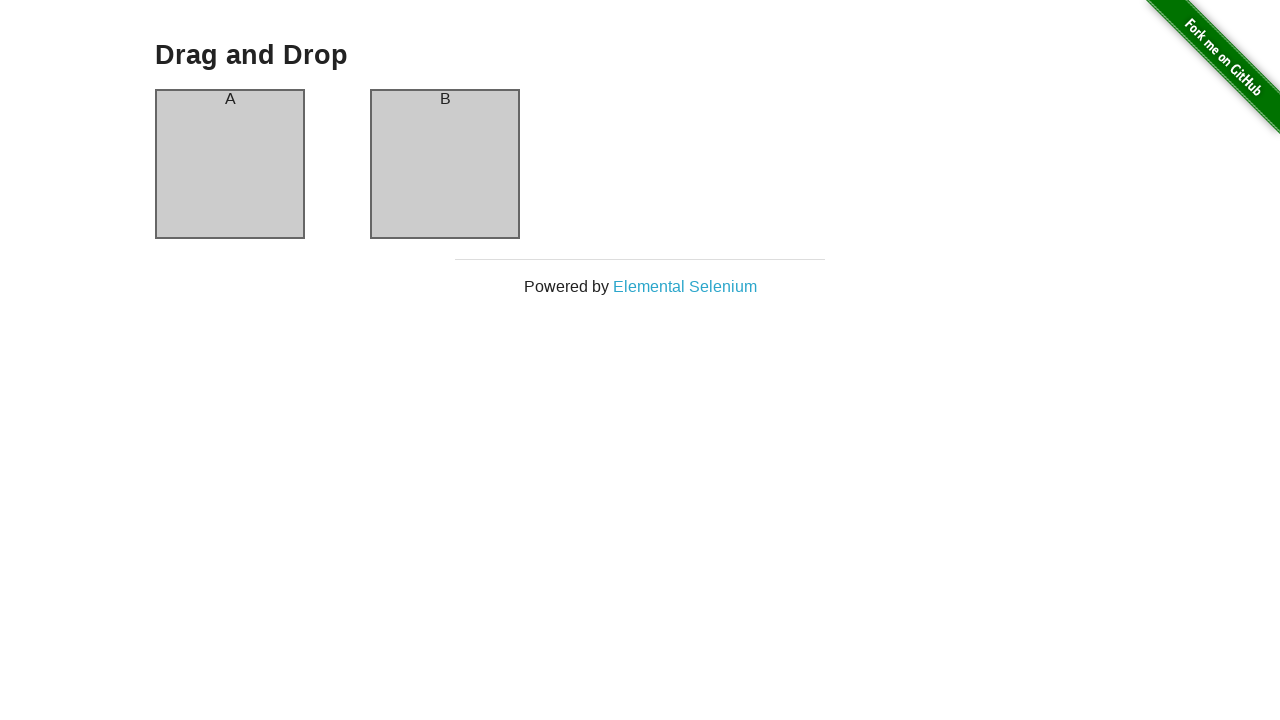

Verified column A contains text 'A'
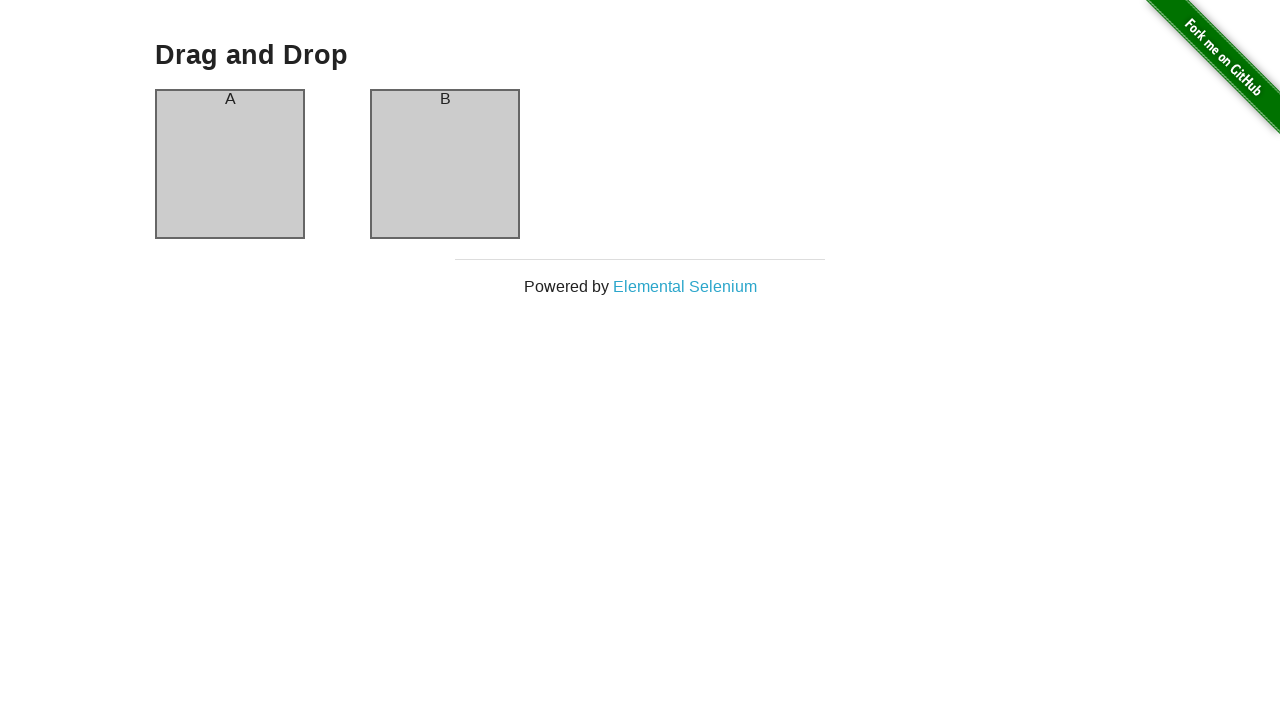

Verified column B contains text 'B'
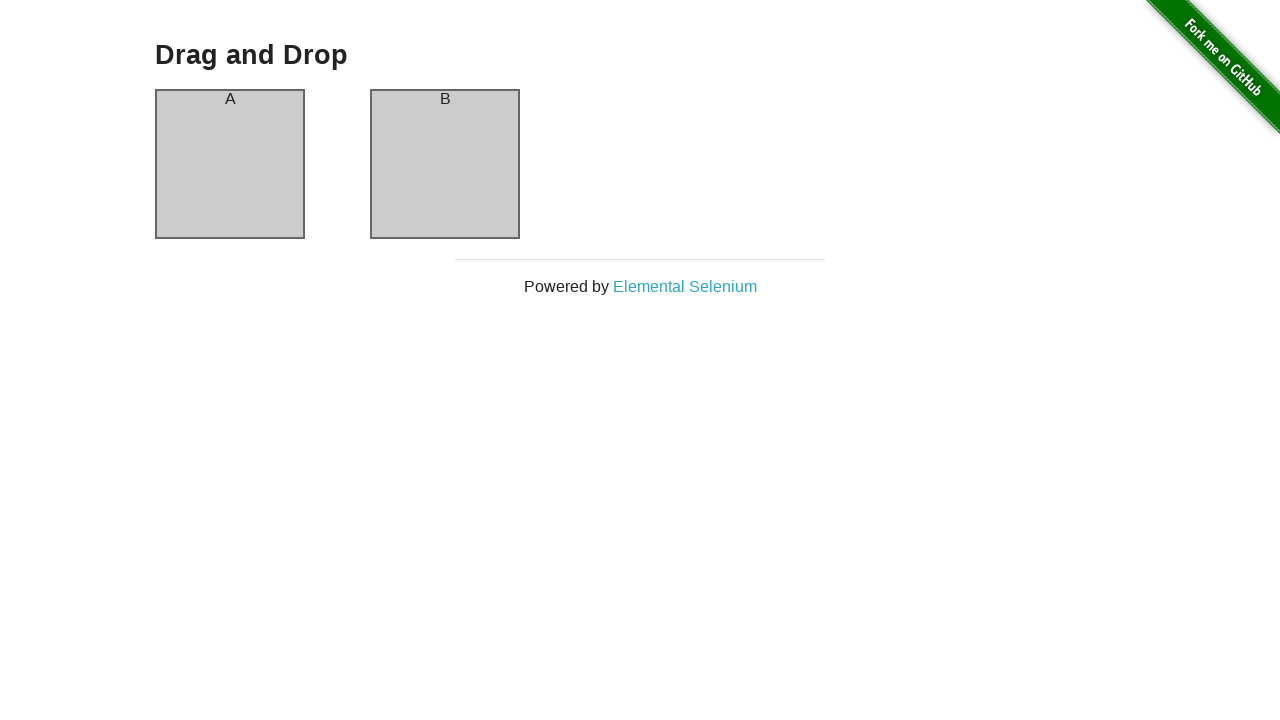

Located column A element and retrieved its bounding box
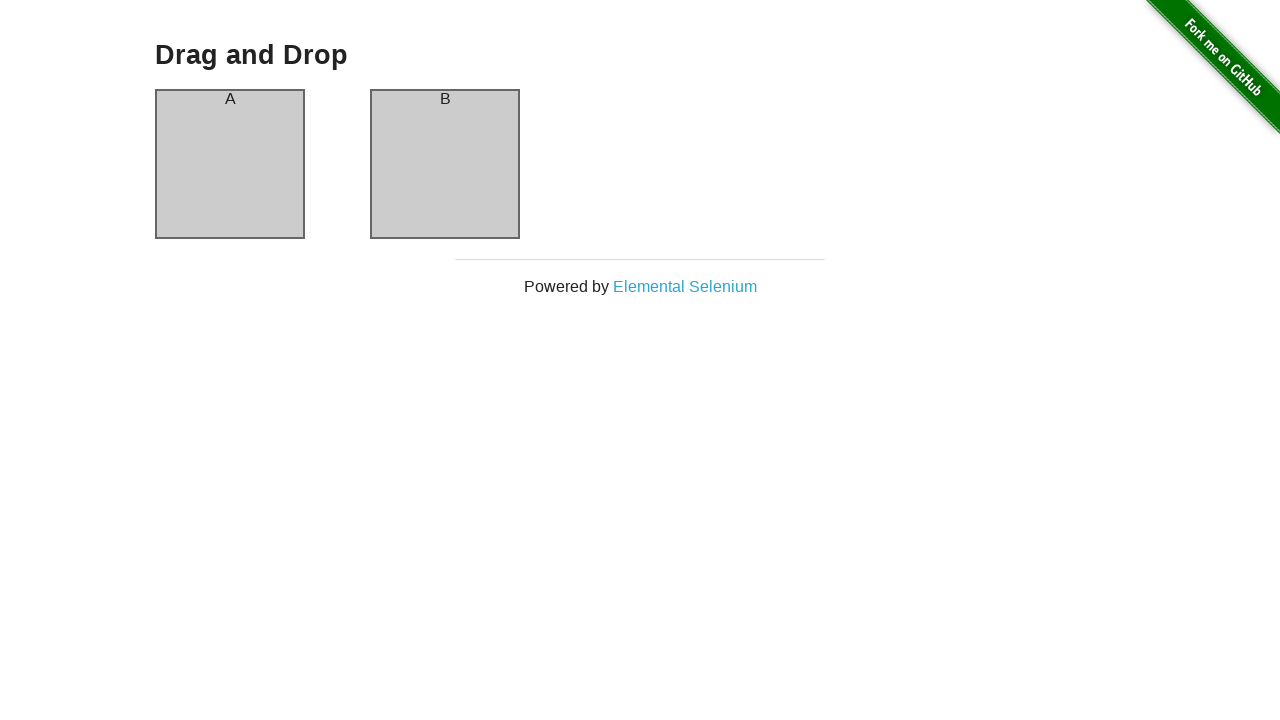

Moved mouse to center of column A at (230, 164)
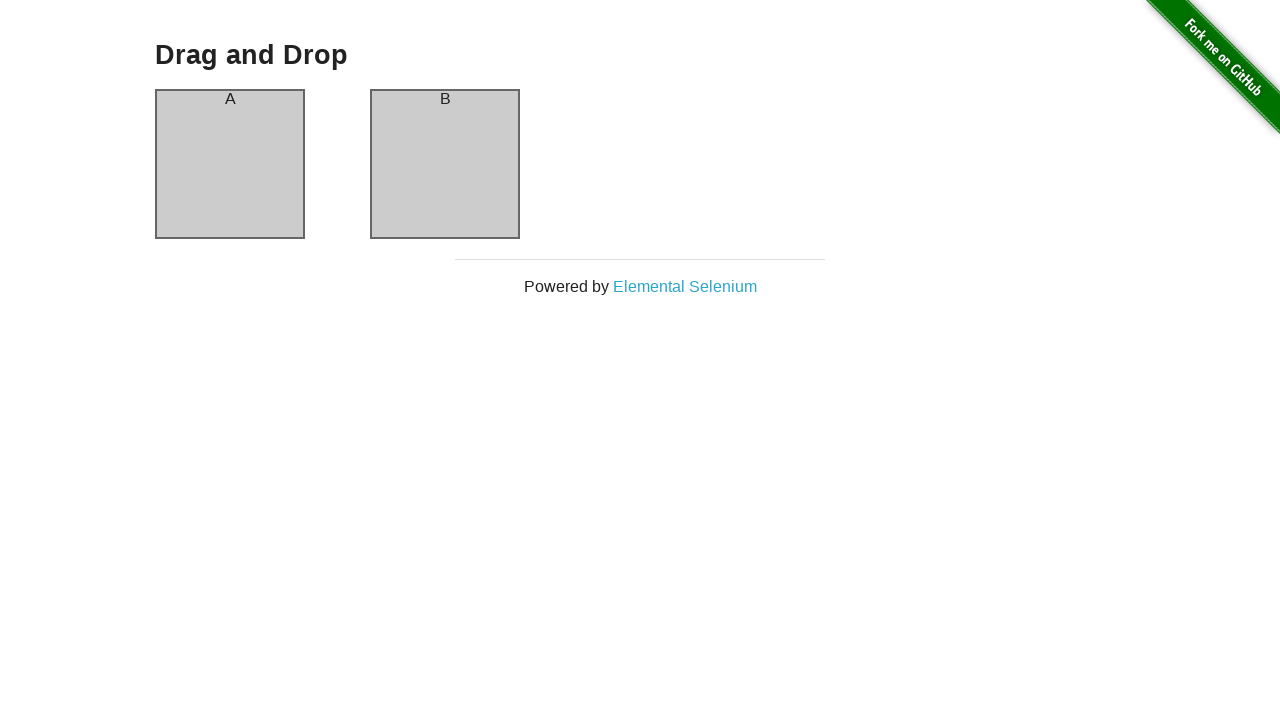

Pressed mouse button down to start drag at (230, 164)
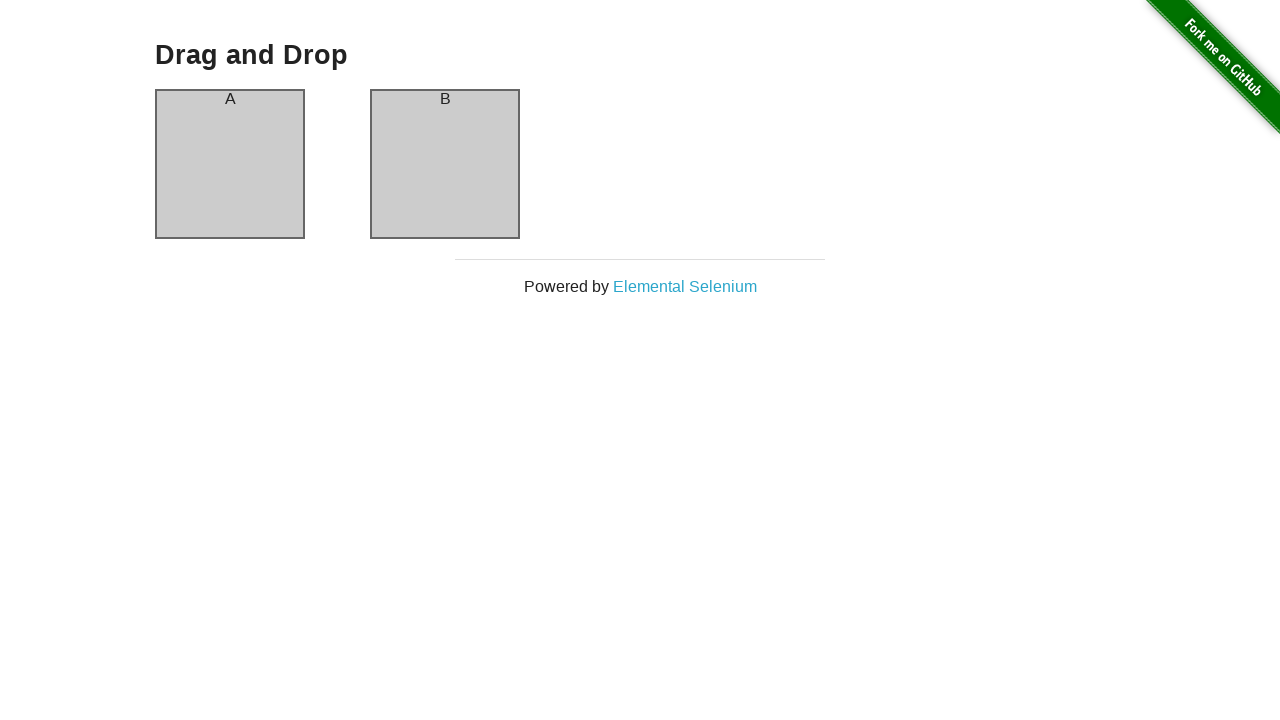

Dragged column A 200 pixels to the right towards column B at (430, 164)
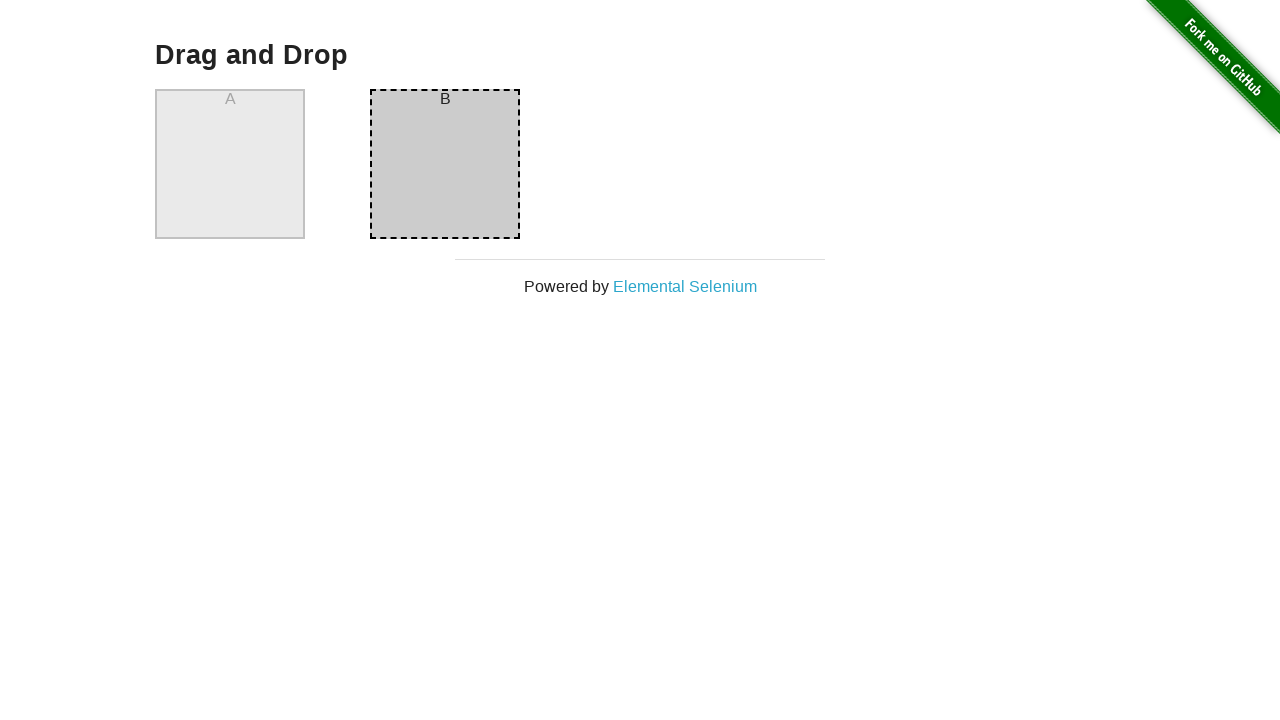

Released mouse button to complete drag and drop at (430, 164)
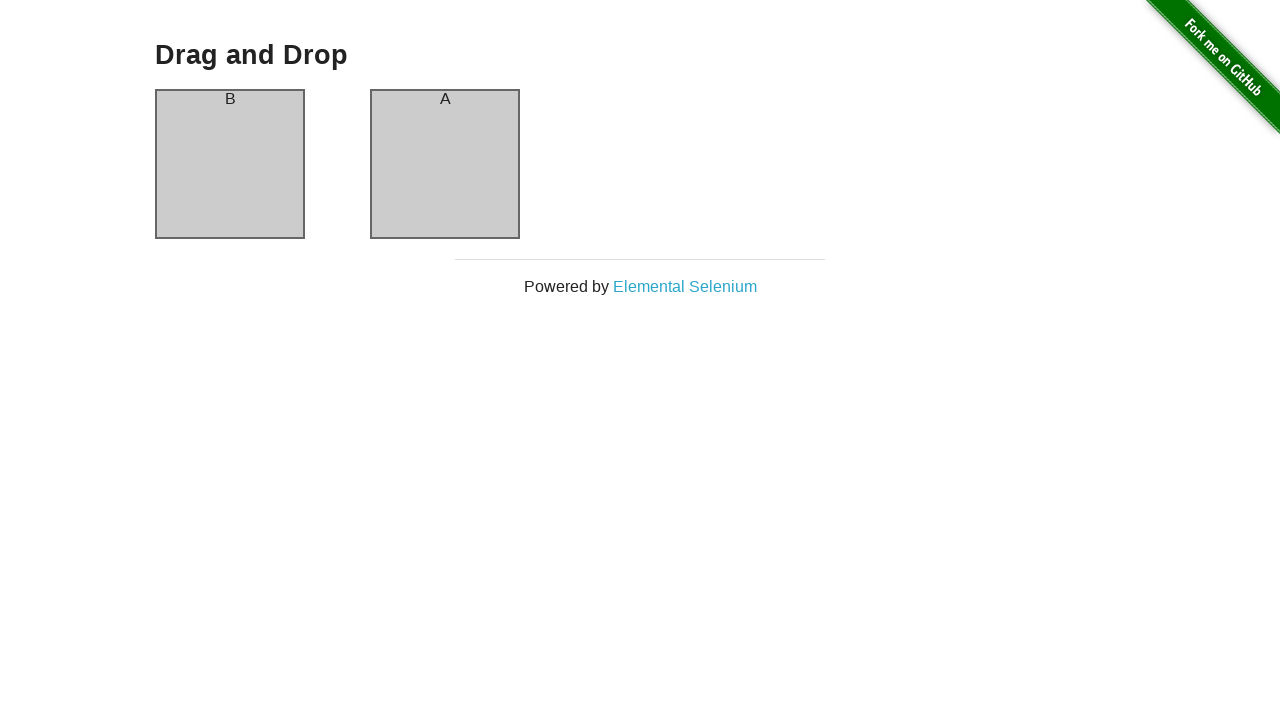

Waited 500ms for drag and drop animation to complete
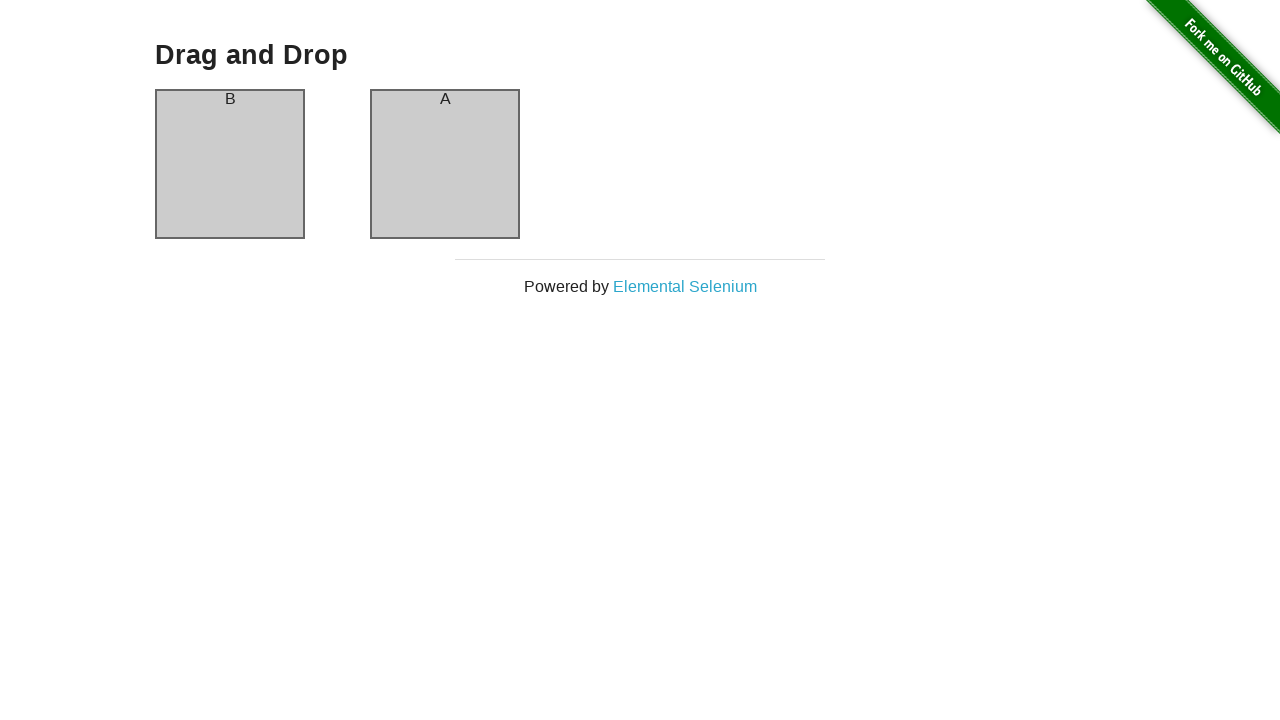

Verified that column B now contains text 'A' after successful swap
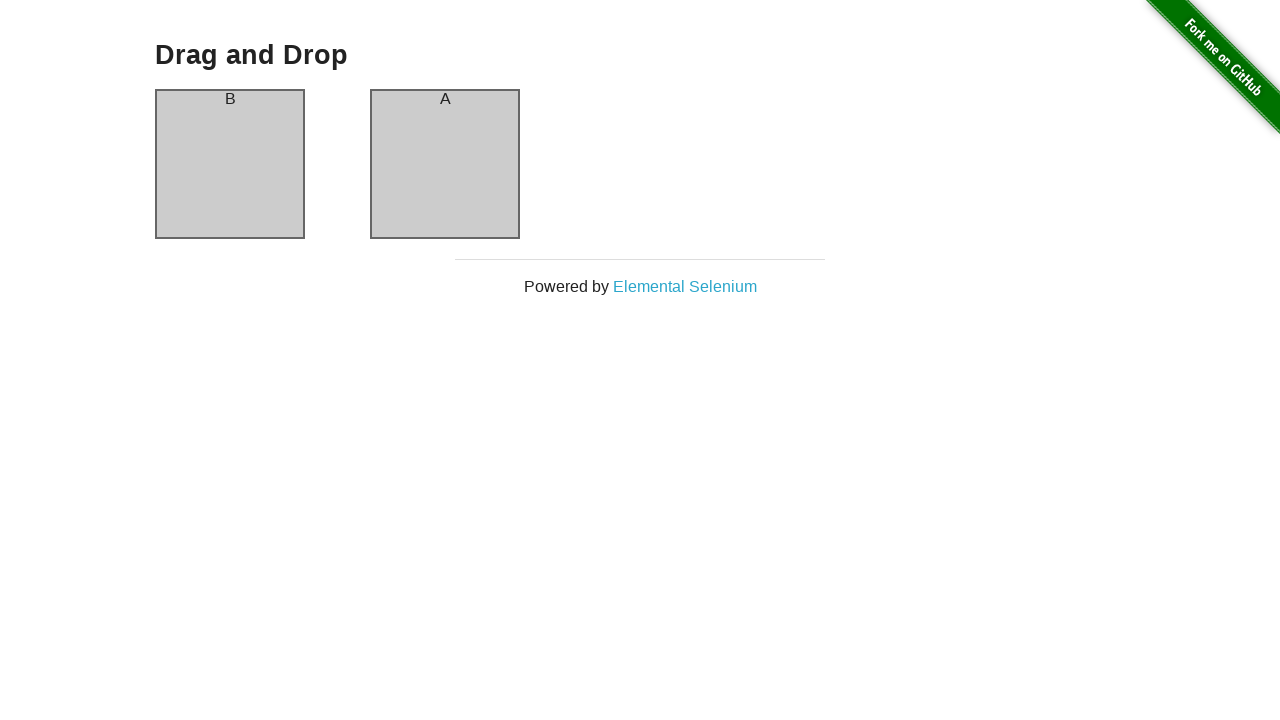

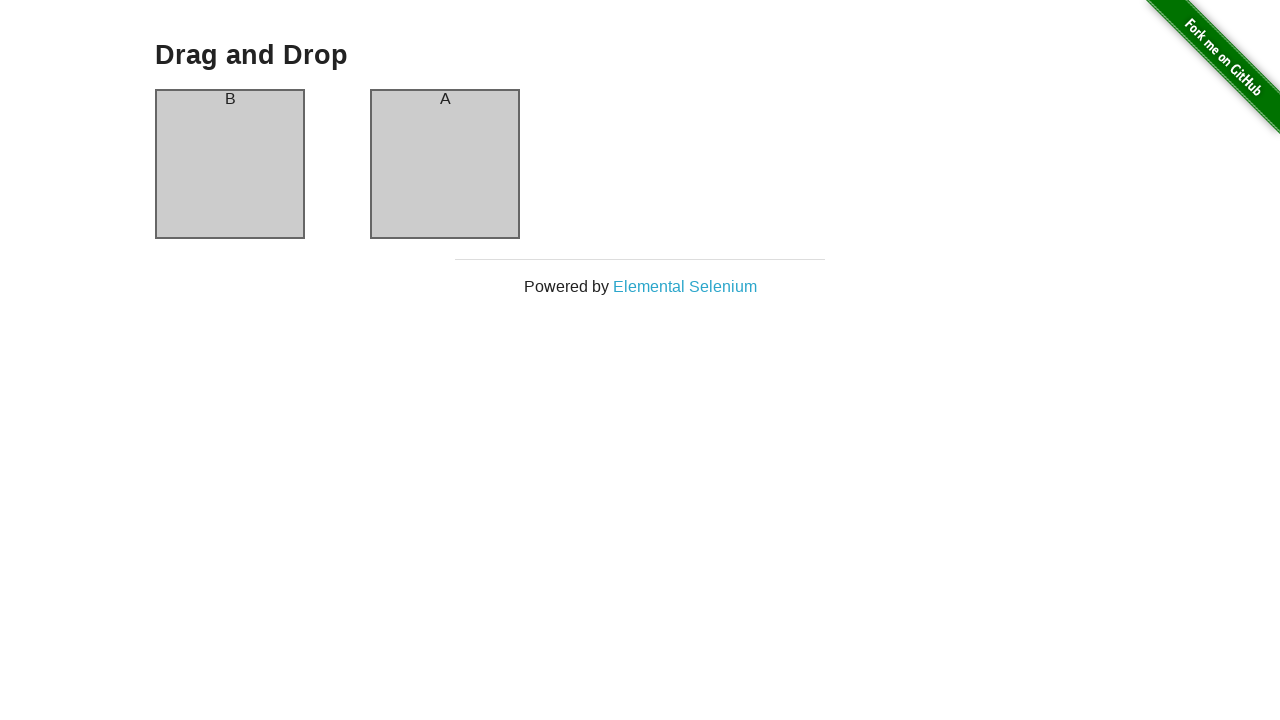